Tests drag and drop functionality by dragging an element from one location to another

Starting URL: https://crossbrowsertesting.github.io/drag-and-drop

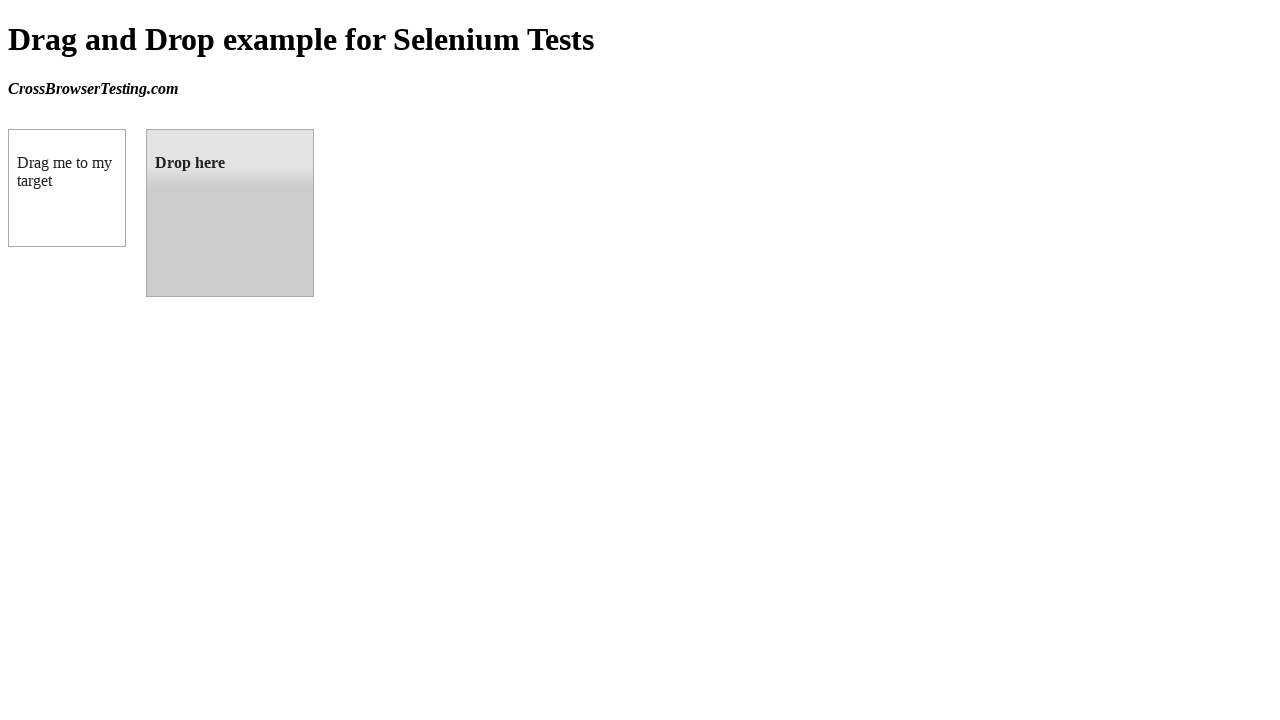

Located the draggable element
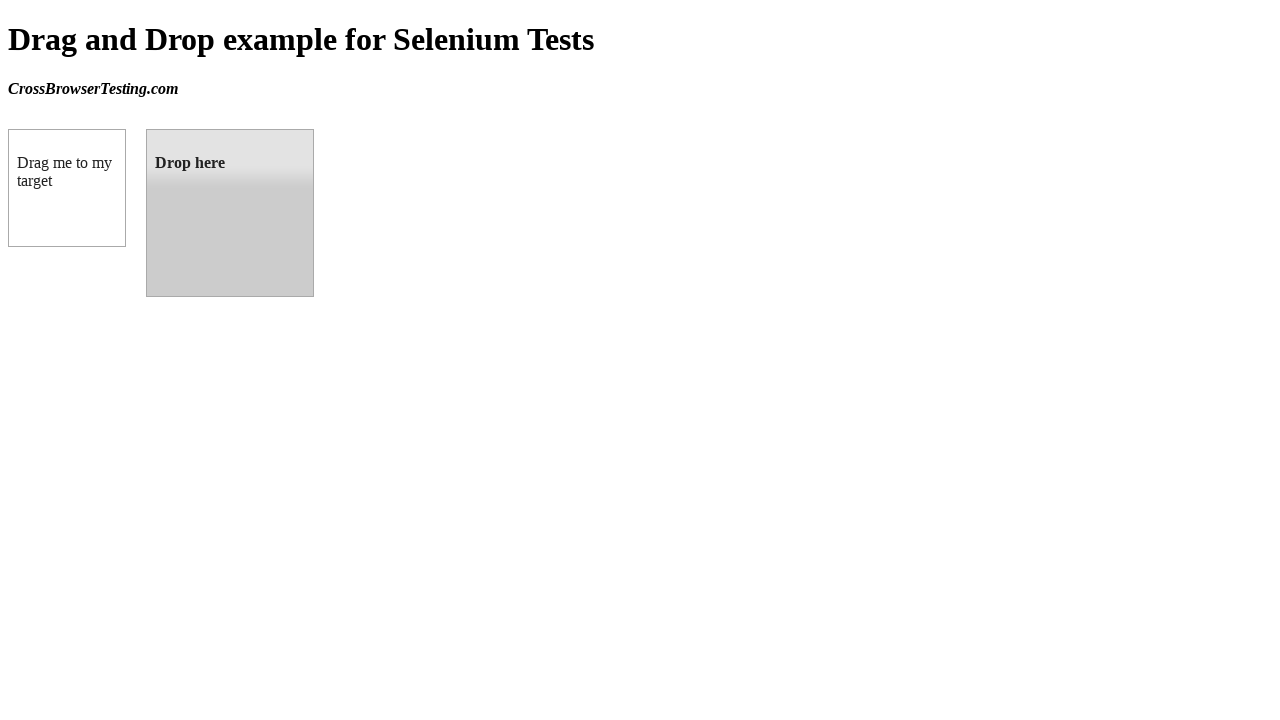

Located the droppable target element
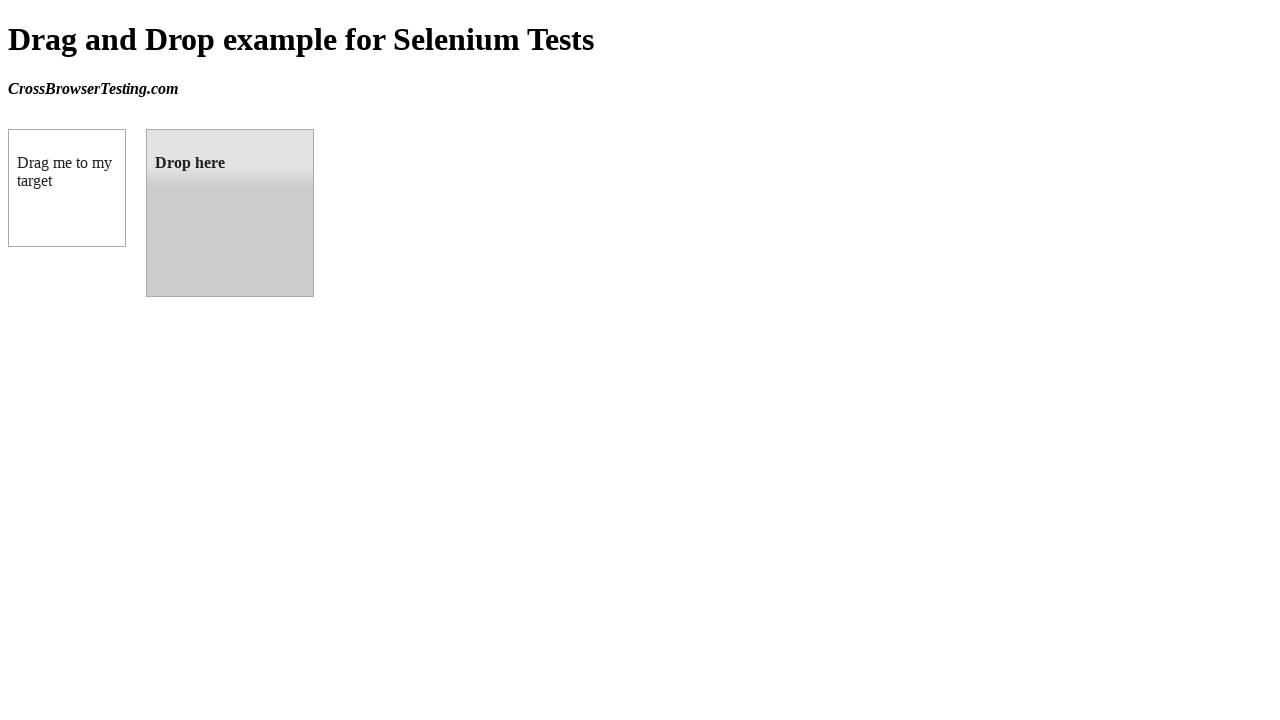

Dragged element from source to target location at (230, 213)
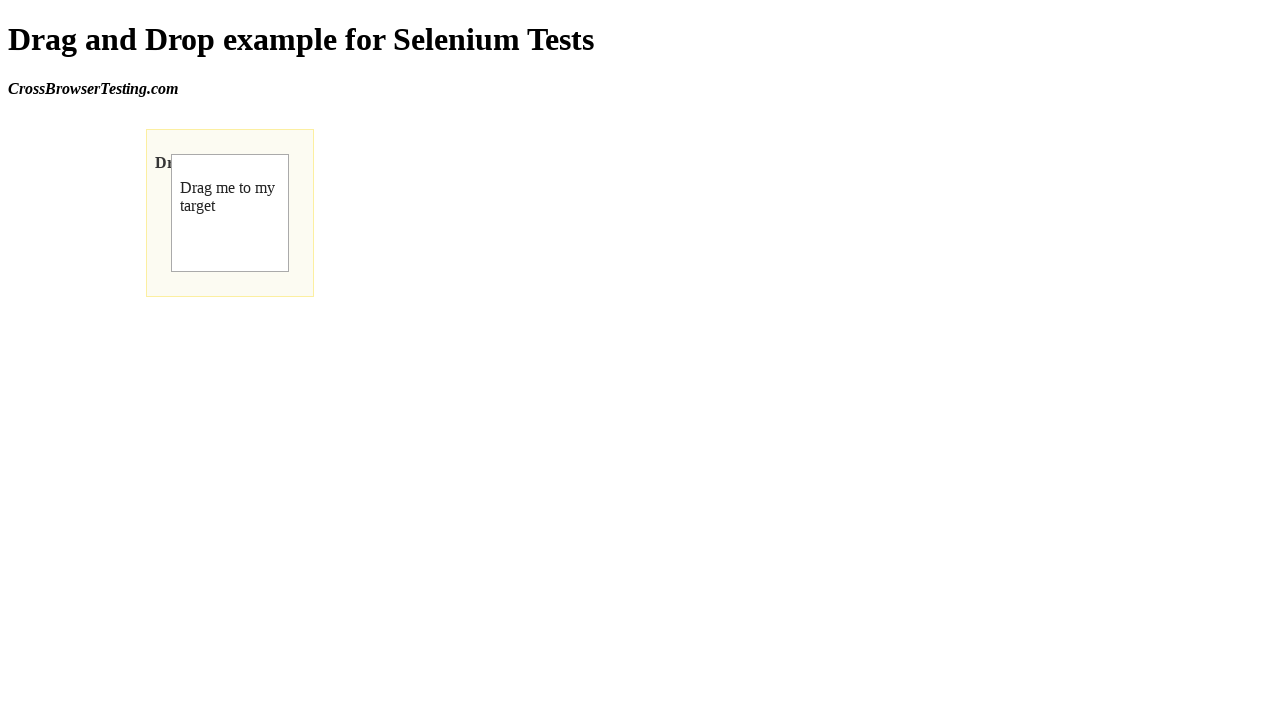

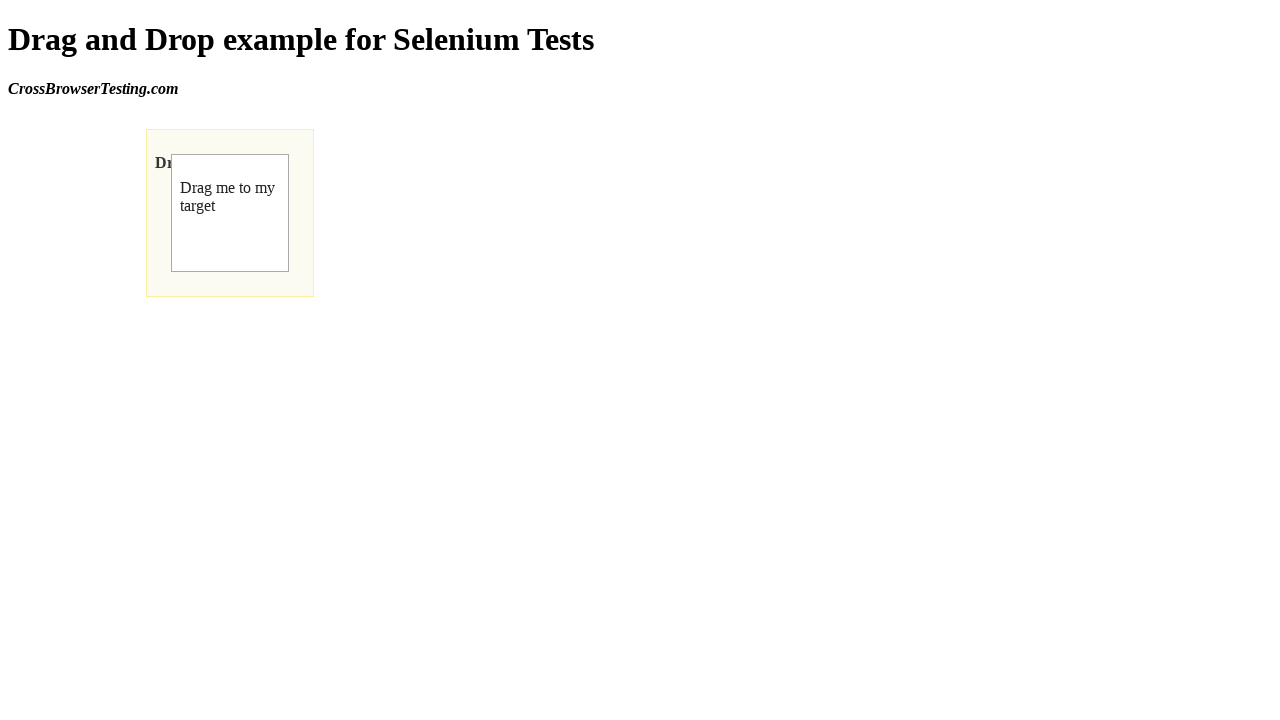